Tests product search functionality on Tata CLiQ by searching for "shirt", clicking on a search suggestion, and then selecting a product from the results grid.

Starting URL: https://www.tatacliq.com/

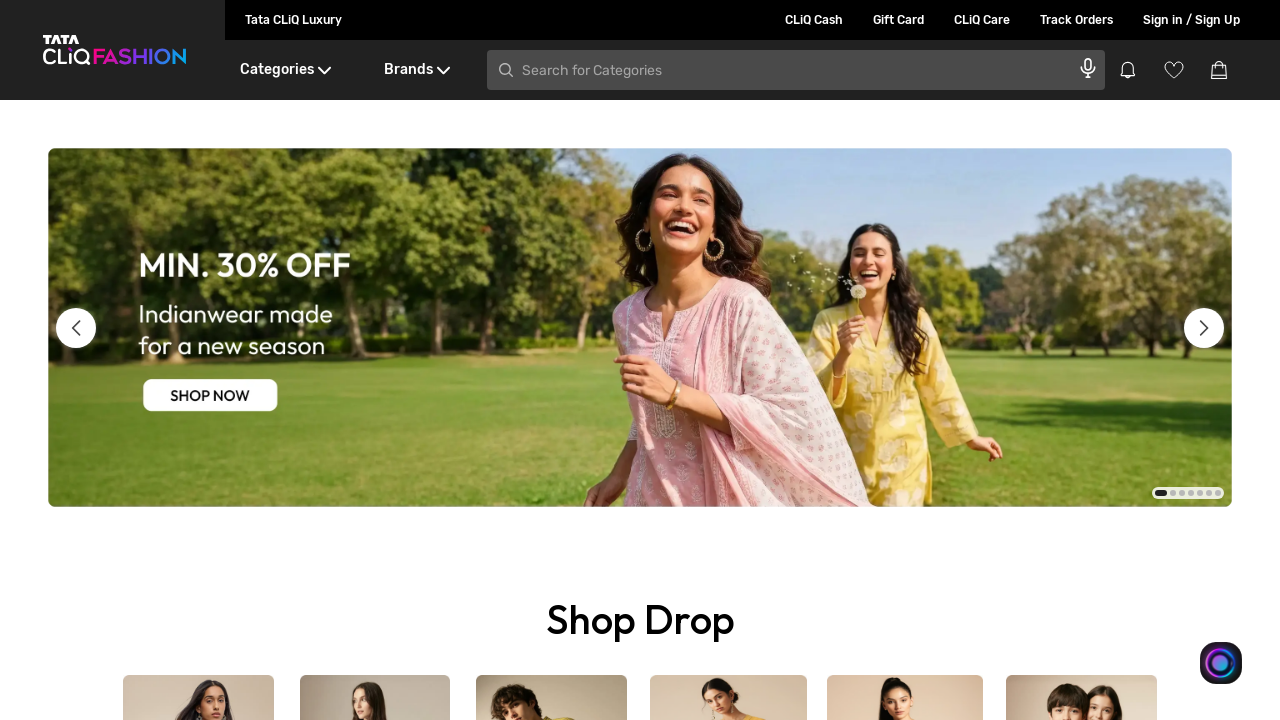

Filled search box with 'shirt' on input[type='search']
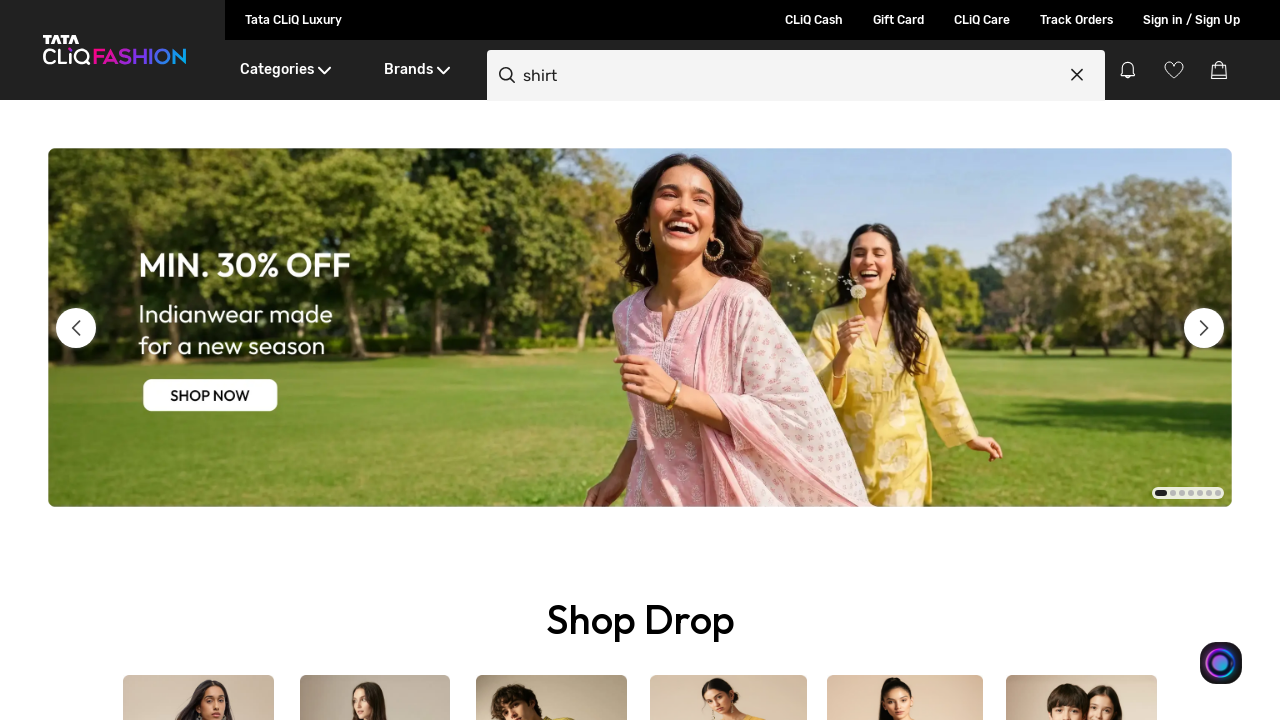

Search suggestions appeared
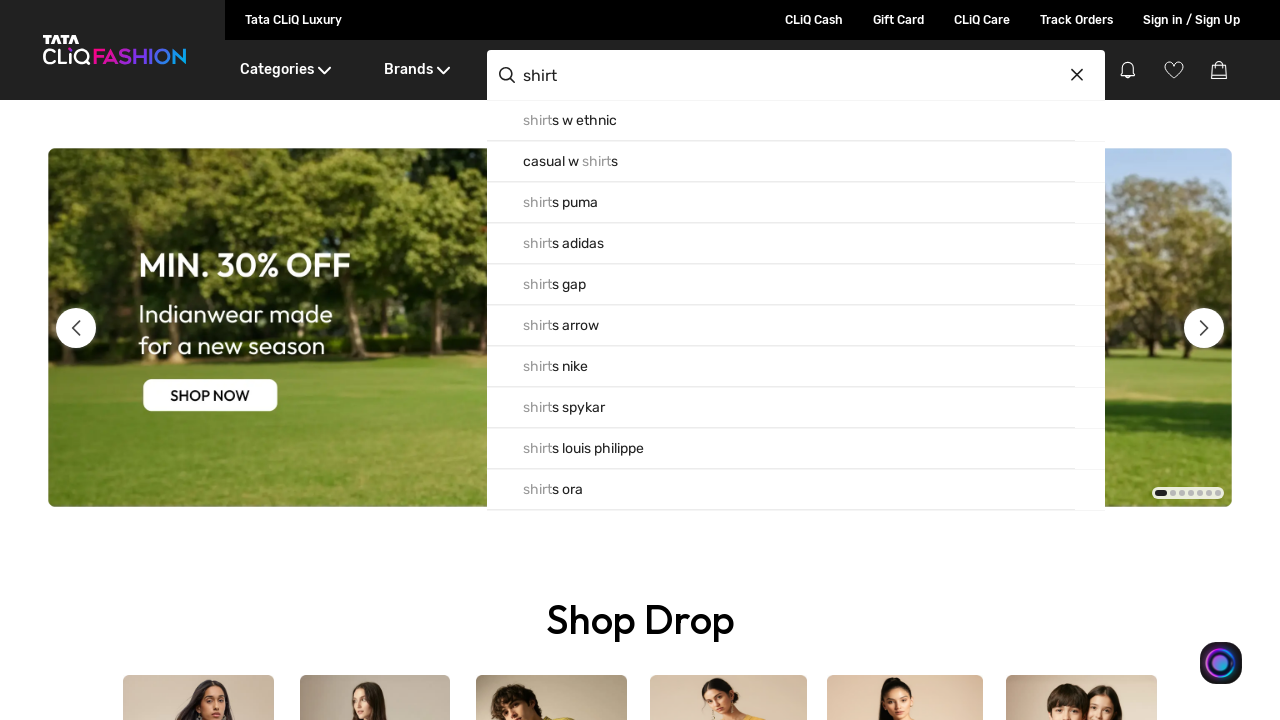

Clicked on first search suggestion at (642, 122) on (//div[@class='SearchPage__back'])[1]
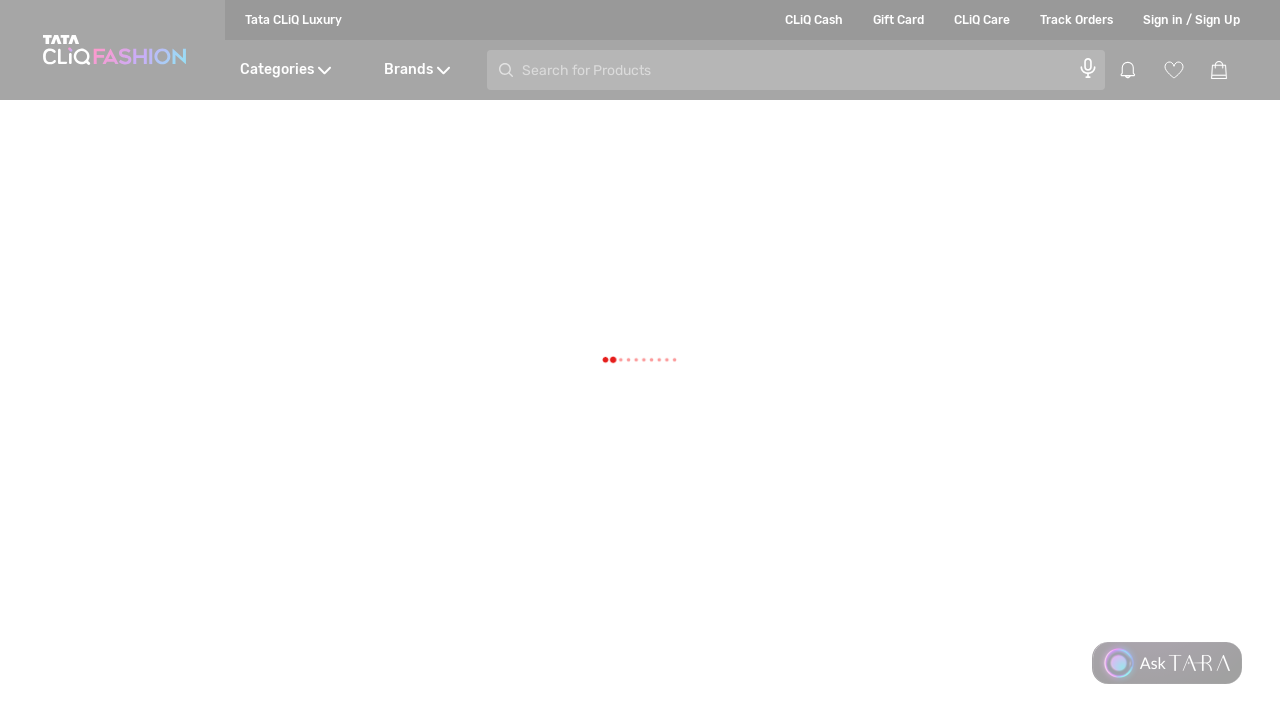

Product grid loaded
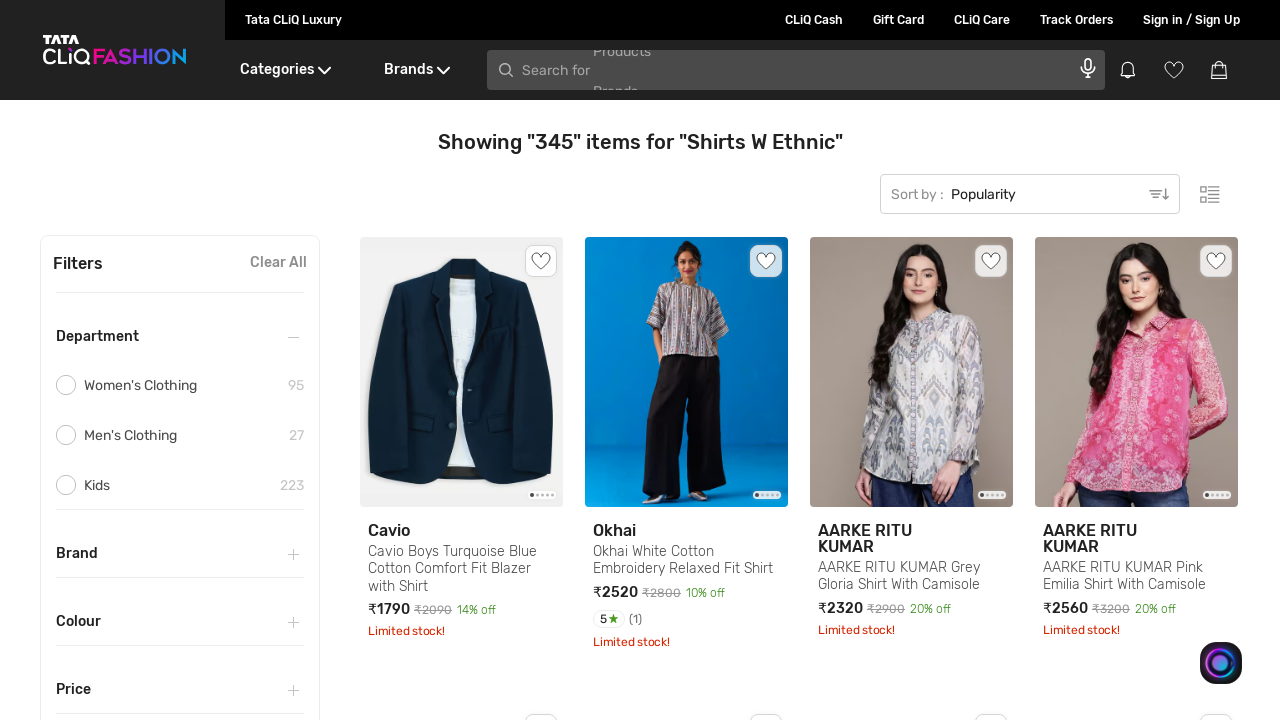

Clicked on product in search results grid at (452, 464) on #grid-wrapper_desktop >> div >> nth=5
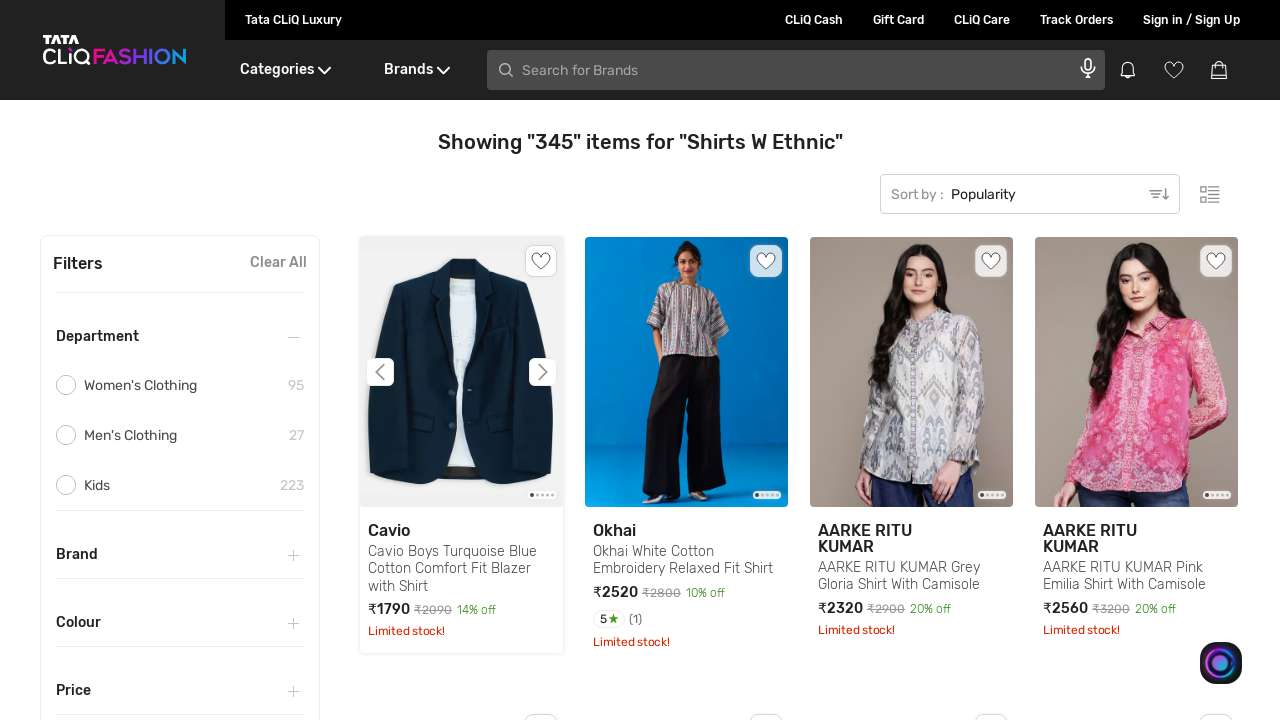

Product details page loaded
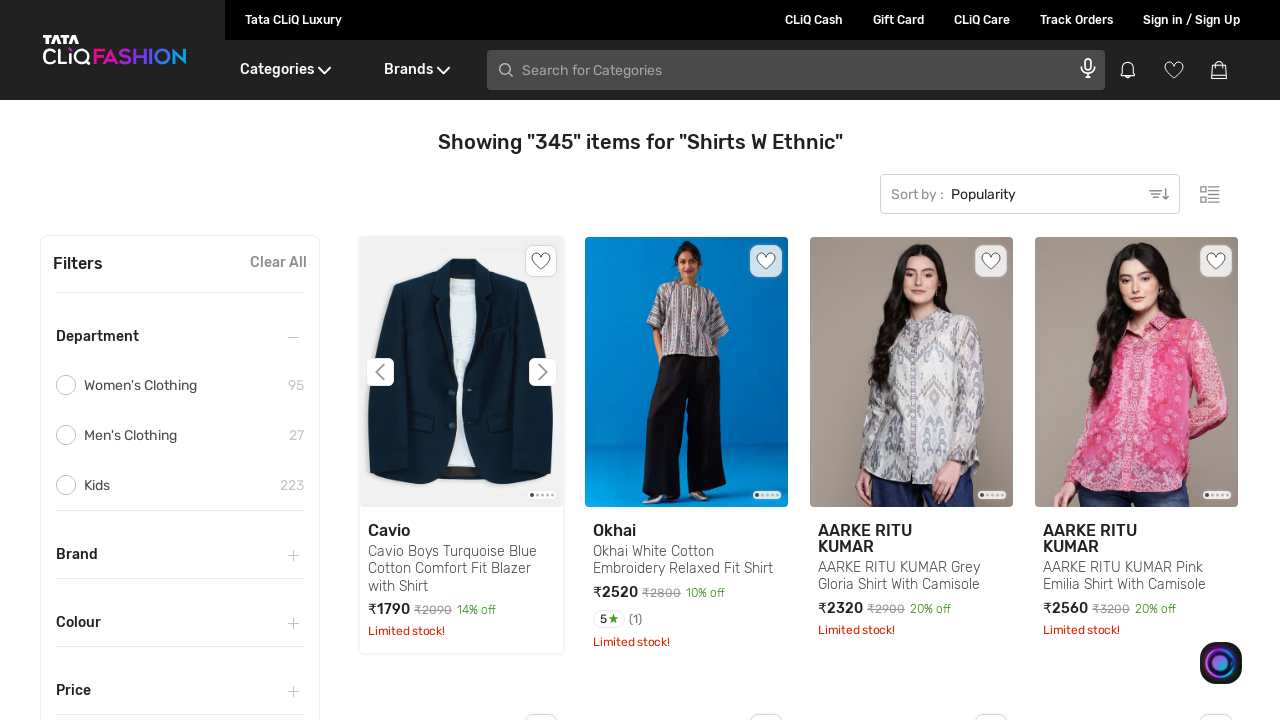

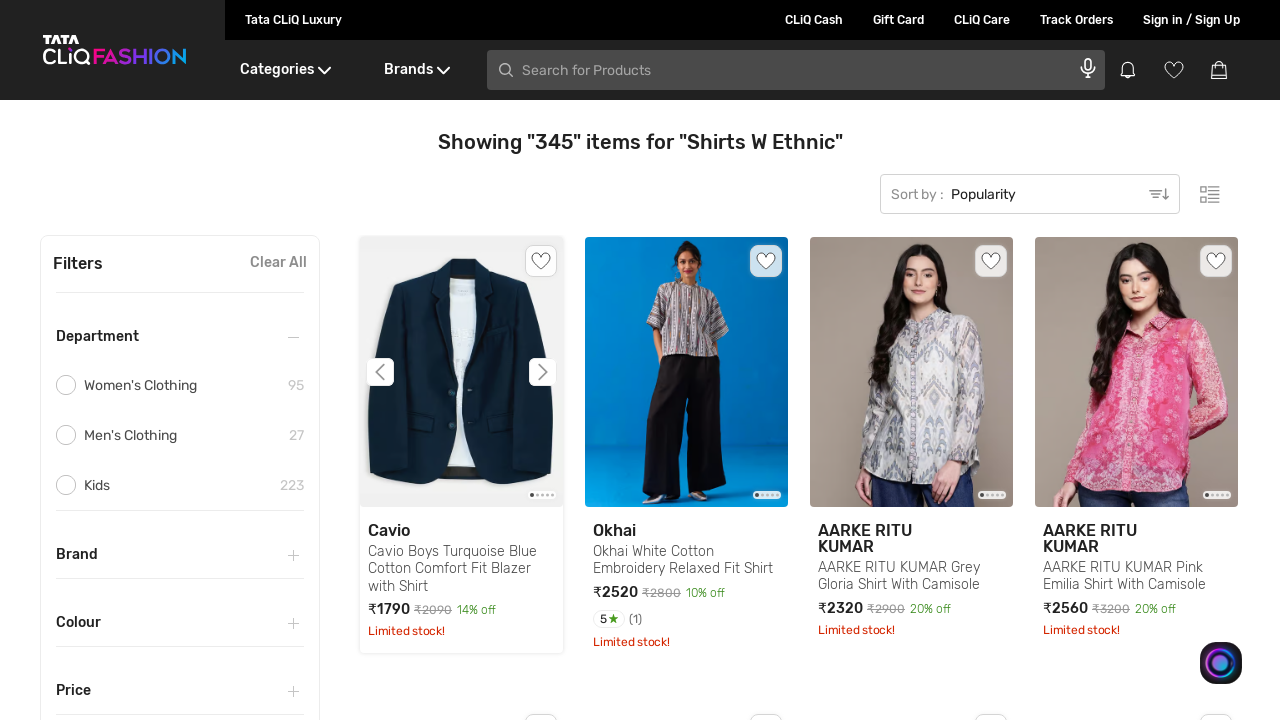